Tests a math exercise form by reading a value from the page, calculating the result using a logarithmic formula, filling in the answer, selecting checkbox and radio button options, and submitting the form.

Starting URL: https://SunInJuly.github.io/execute_script.html

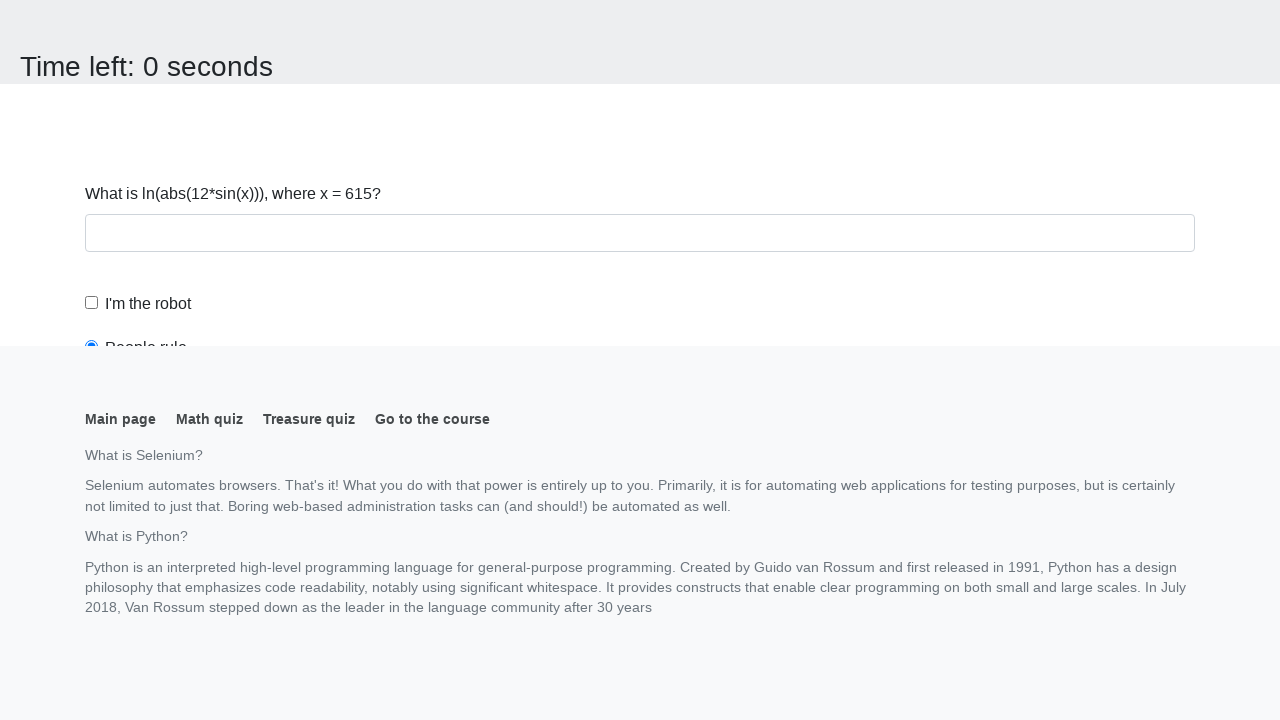

Navigated to execute_script.html test page
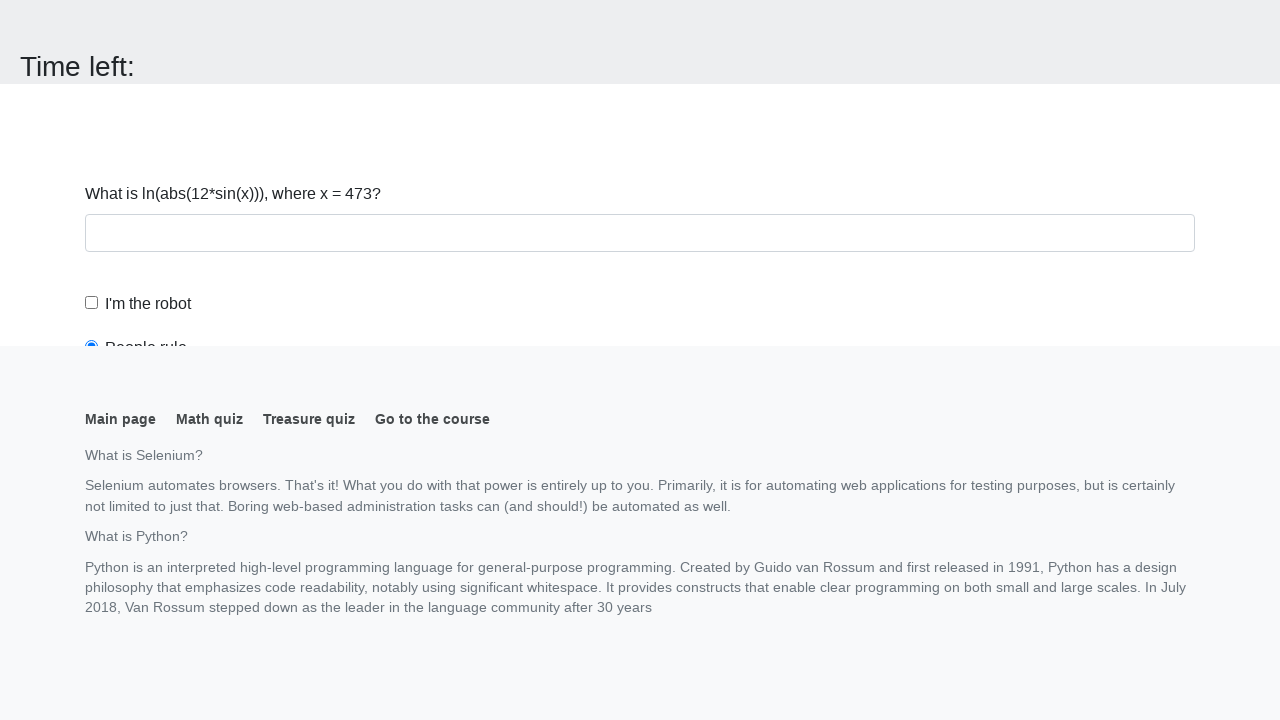

Read input value from page: 473
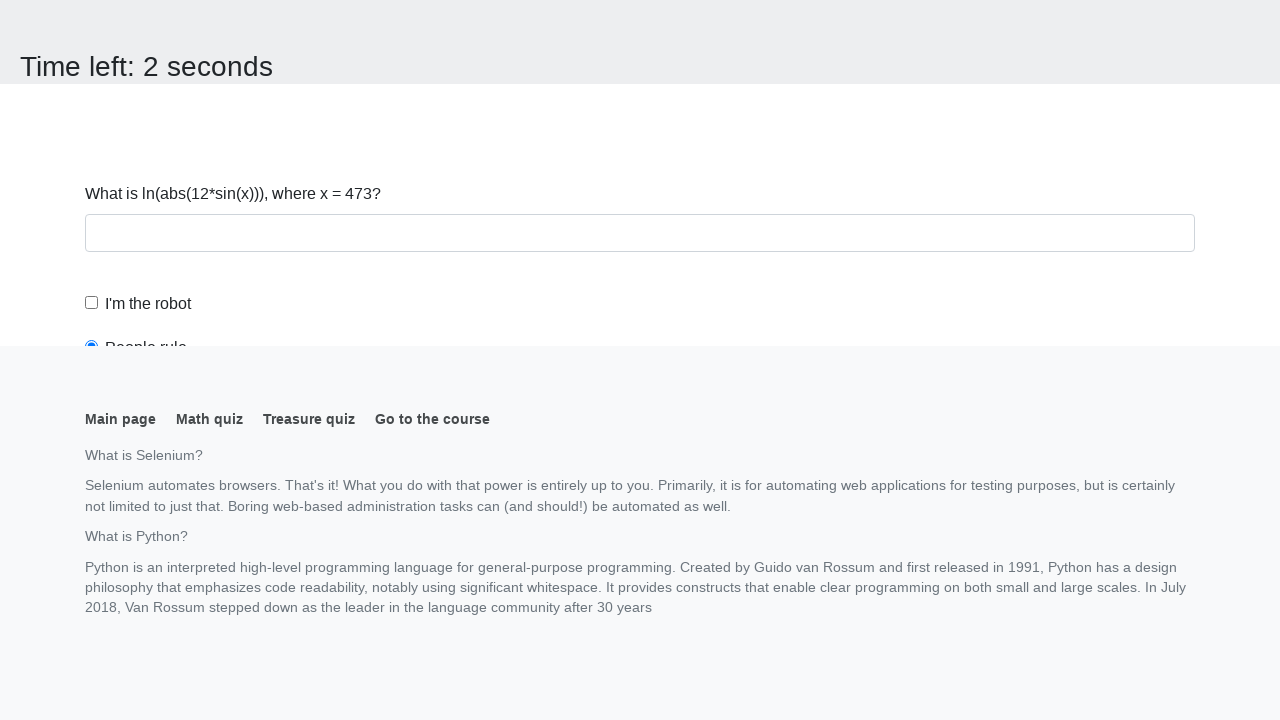

Calculated answer using logarithmic formula: 2.466688163839222
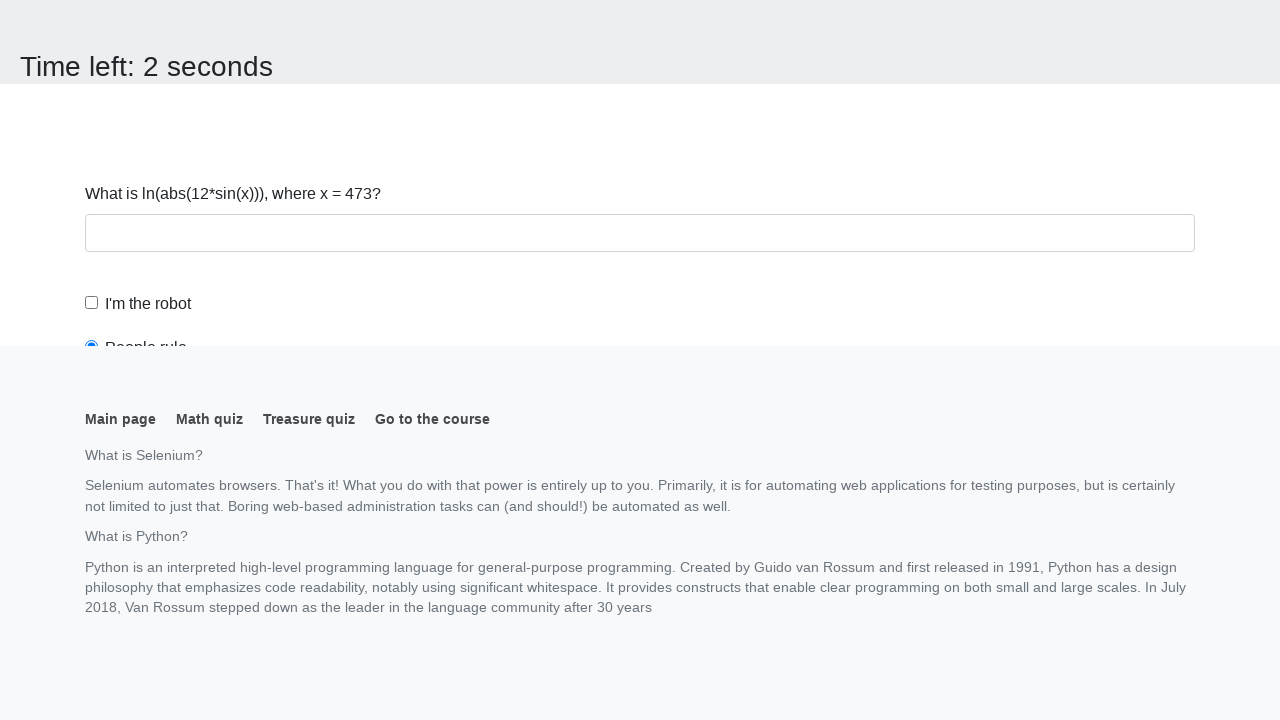

Scrolled answer input field into view
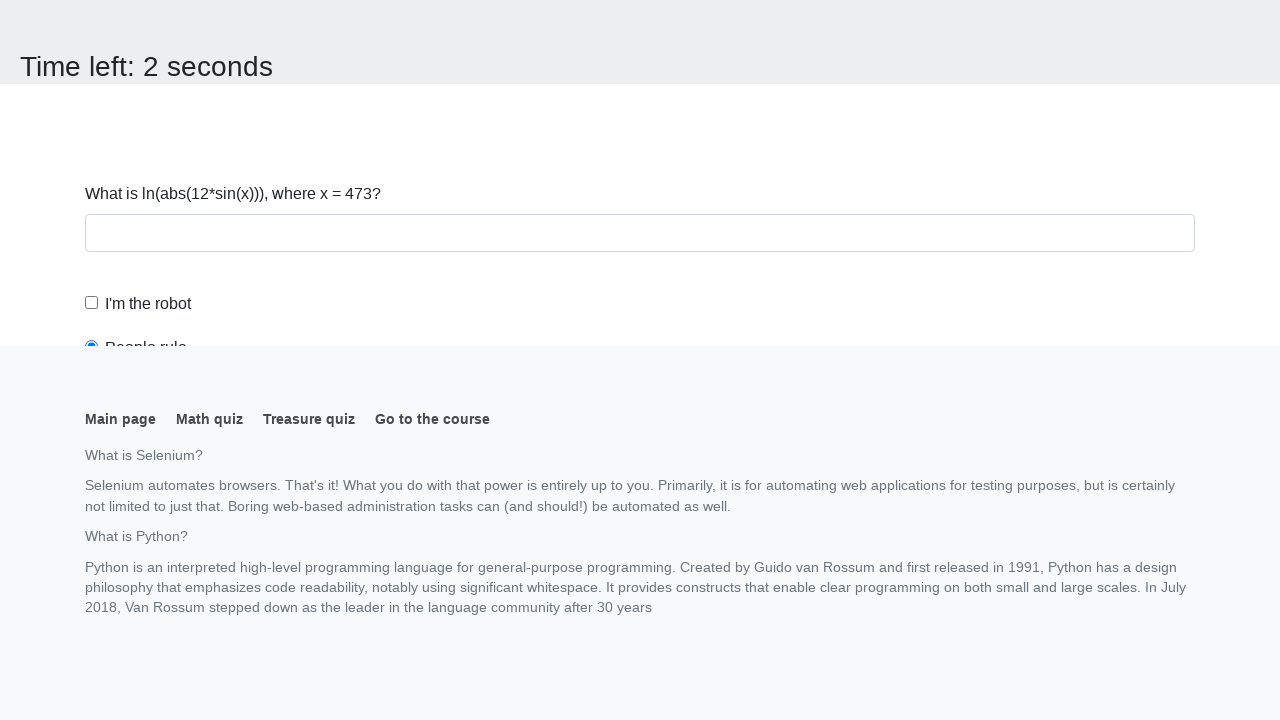

Filled answer field with calculated value: 2.466688163839222 on #answer
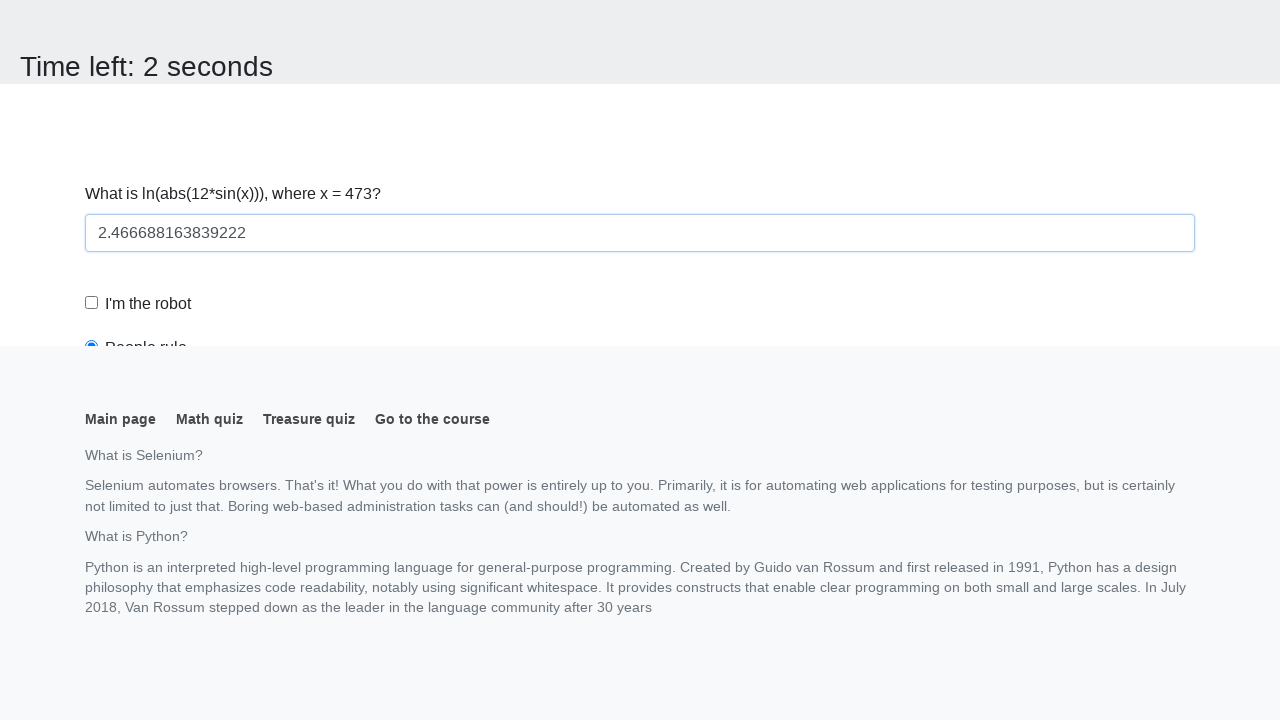

Clicked checkbox option at (92, 303) on input[type='checkbox']
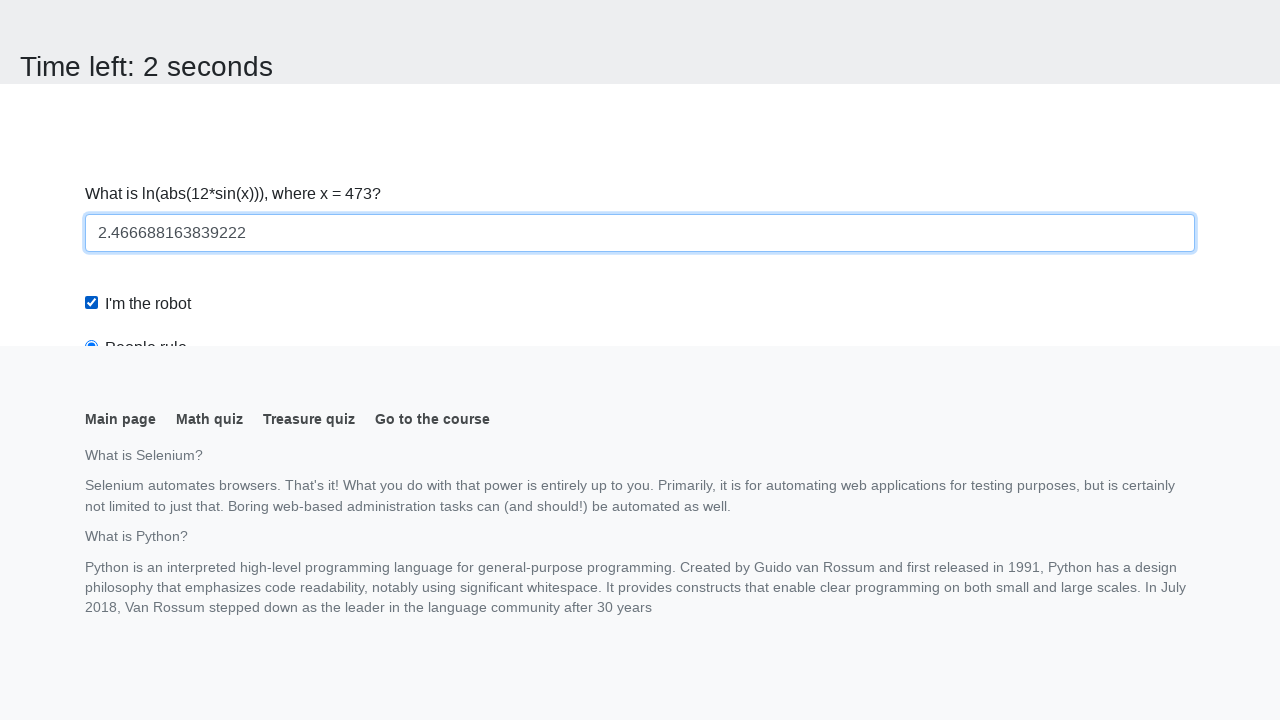

Clicked radio button for 'robotsRule' at (146, 13) on [for='robotsRule']
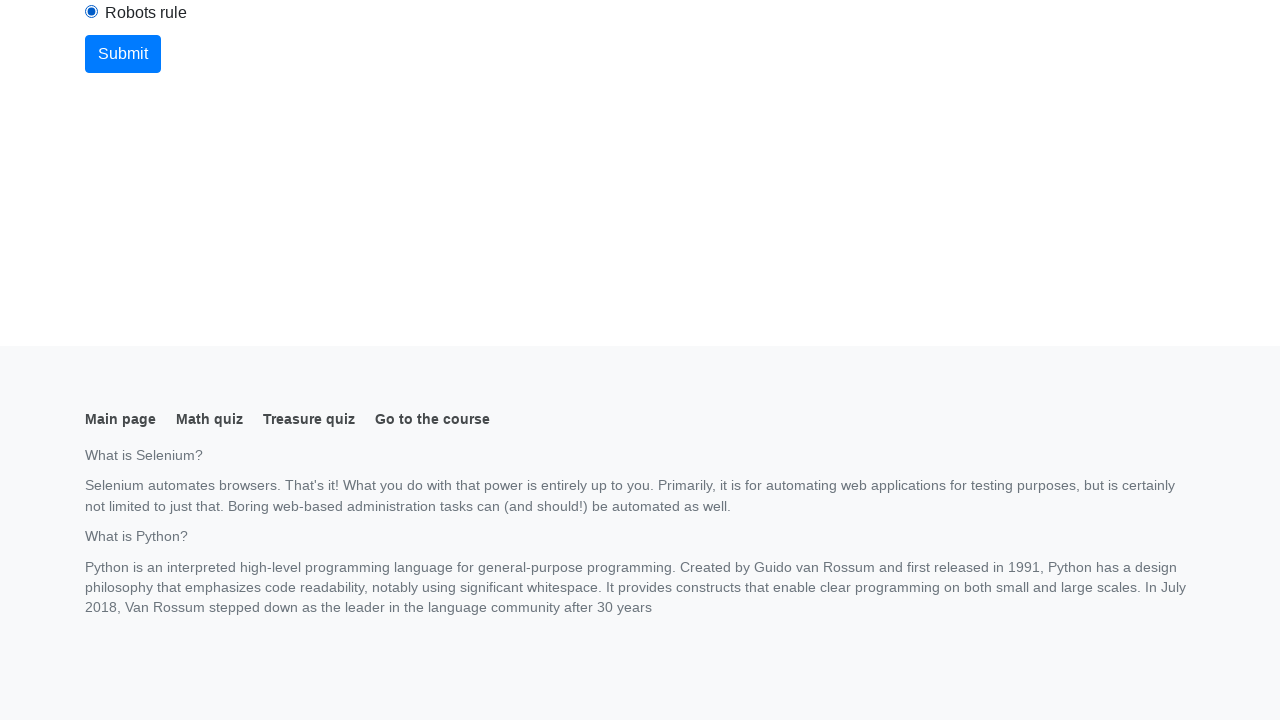

Scrolled submit button into view
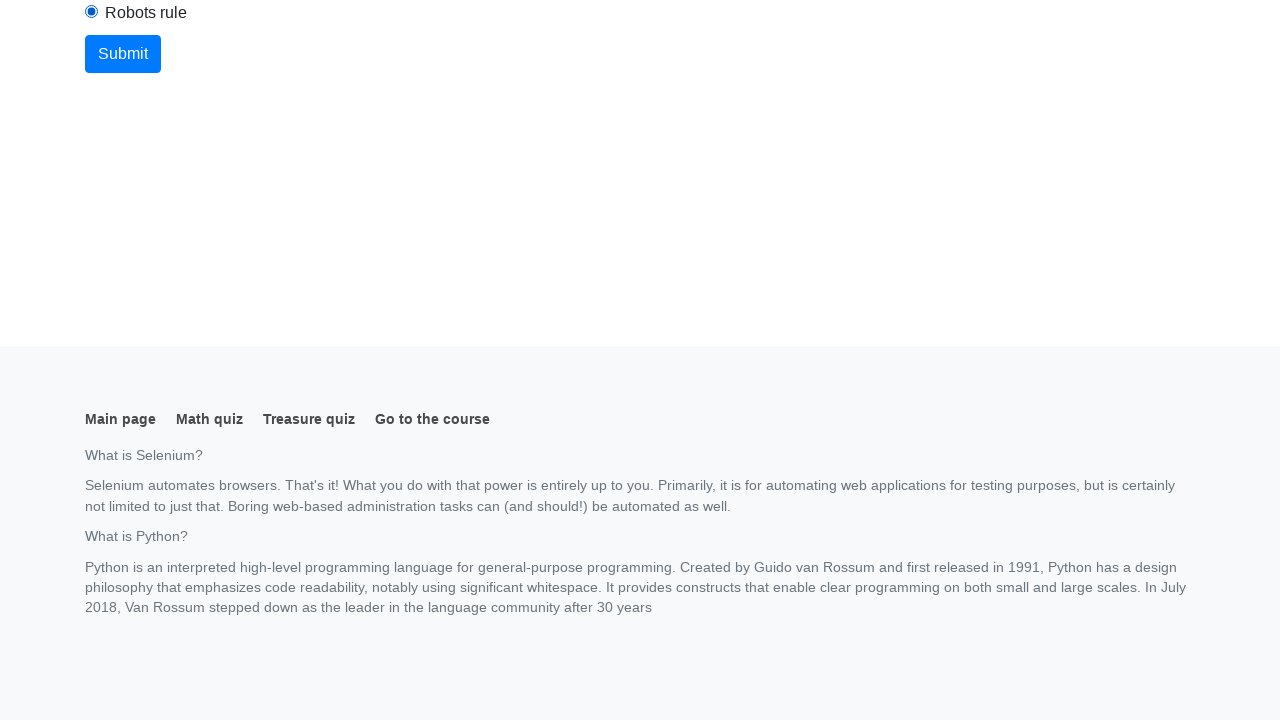

Clicked submit button to submit form at (123, 54) on [type='submit']
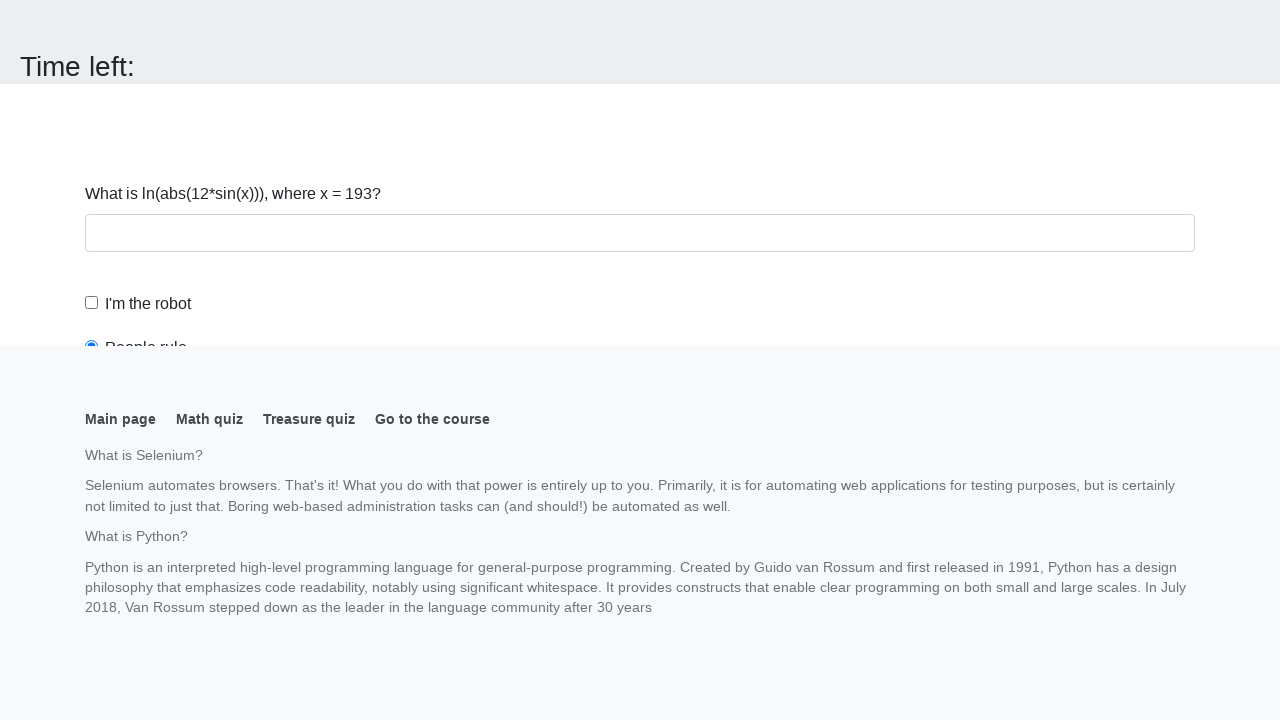

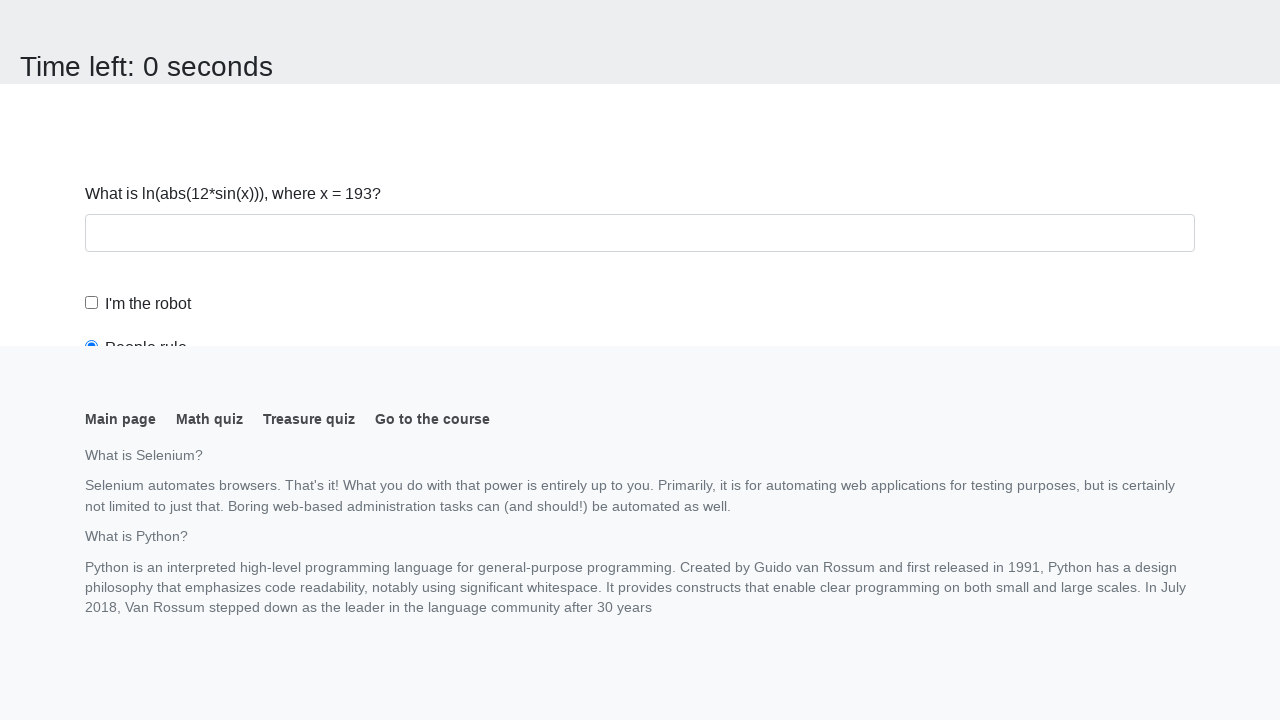